Tests DOM traversal by verifying next sibling elements have the expected classes

Starting URL: https://rahulshettyacademy.com/seleniumPractise/#/

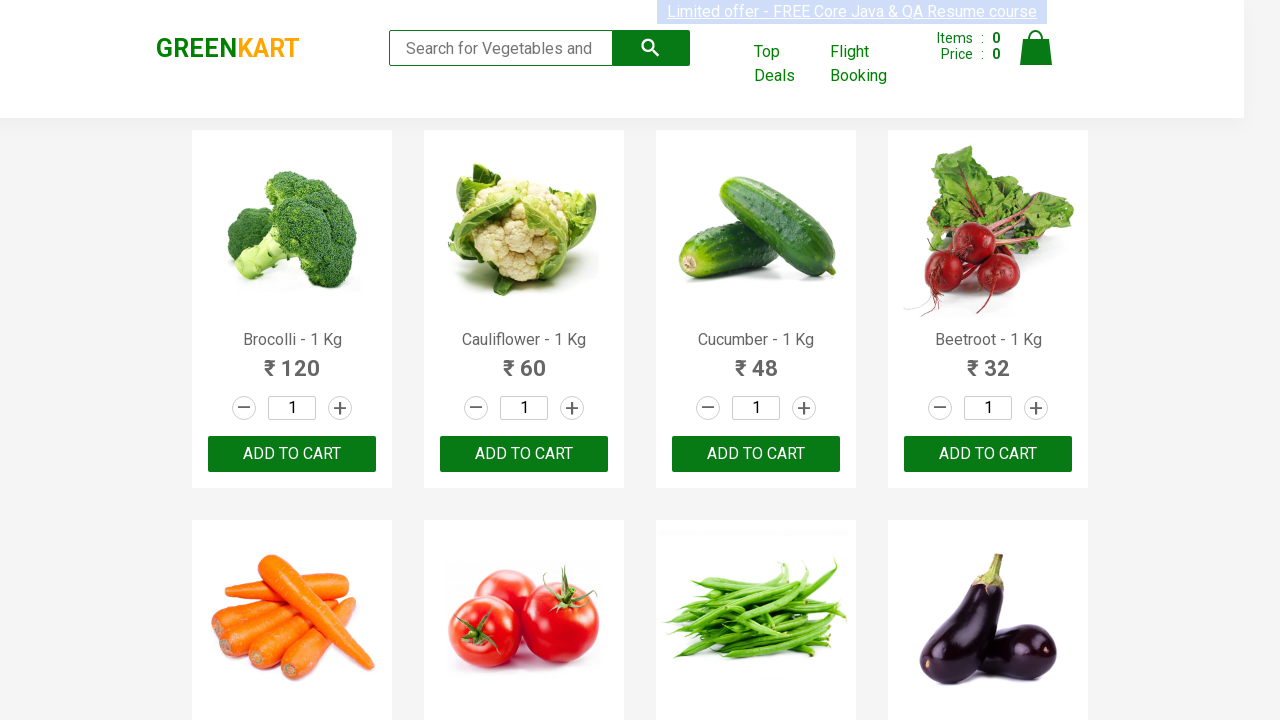

Navigated to Rahul Shetty Academy Selenium Practice page
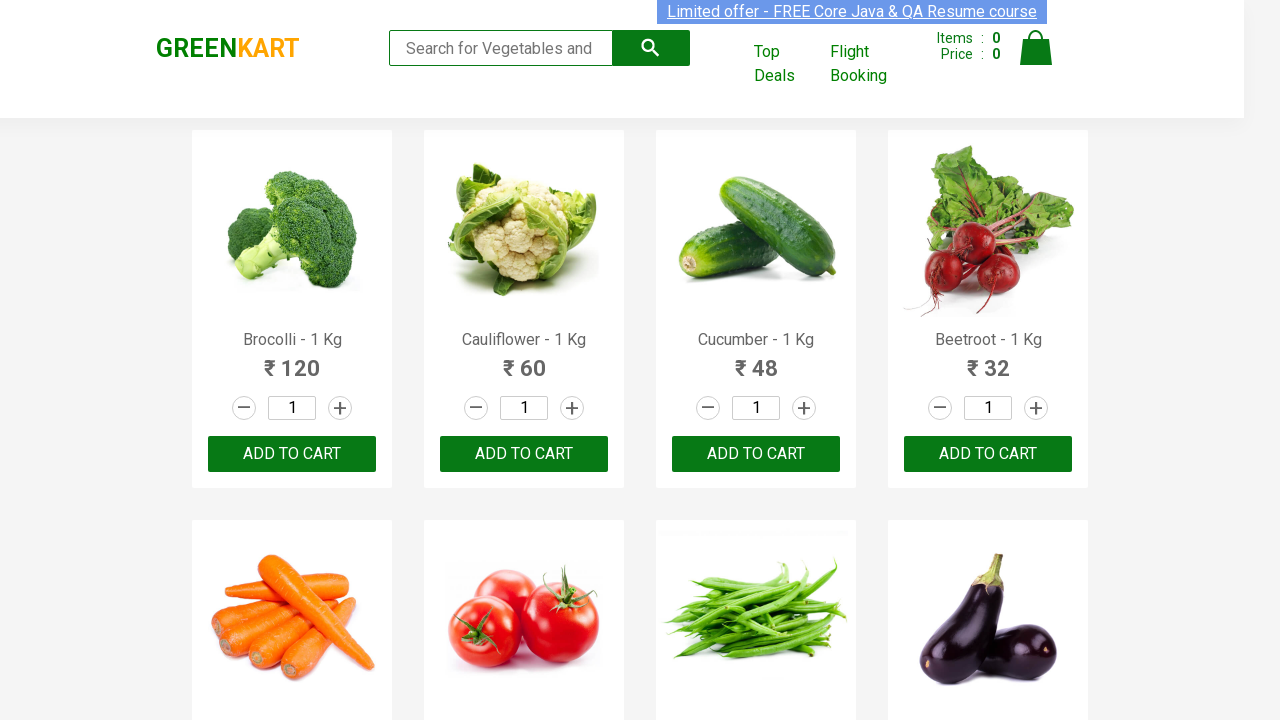

Located next sibling element after .search
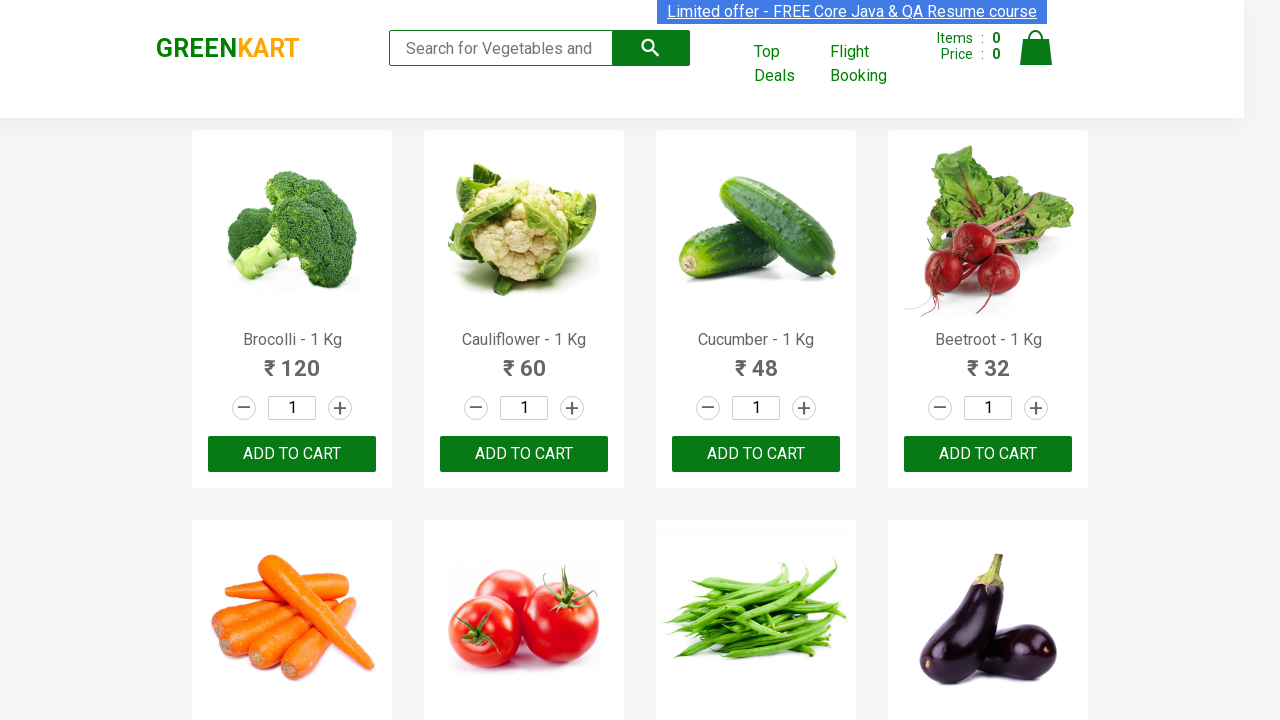

Verified next sibling of .search has class 'cart'
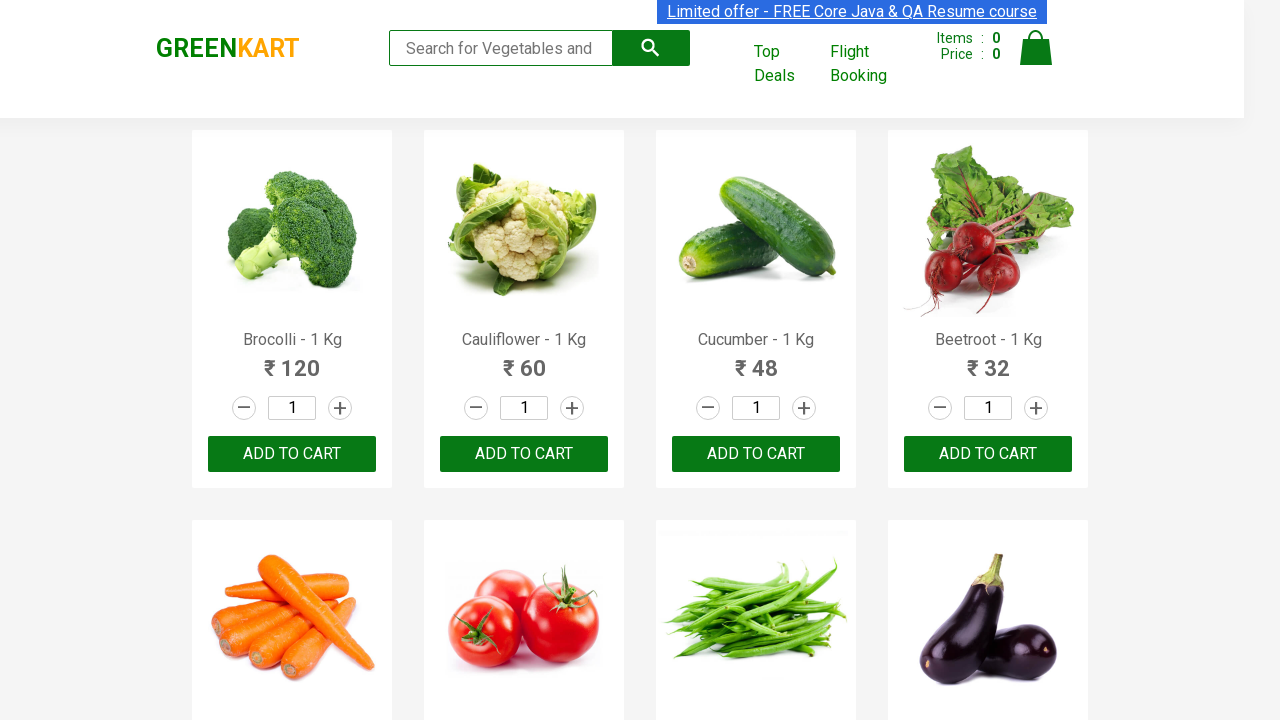

Located next sibling element after .wrapperone
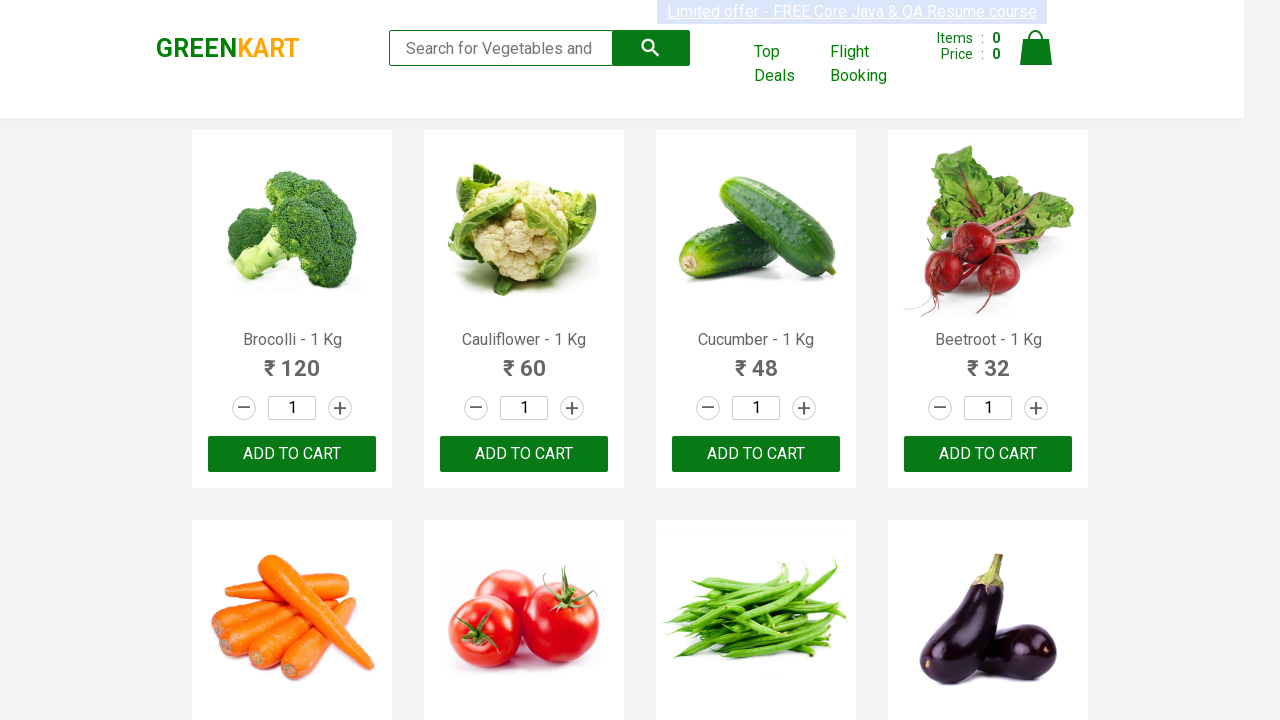

Verified next sibling of .wrapperone has class 'wrapperTwo'
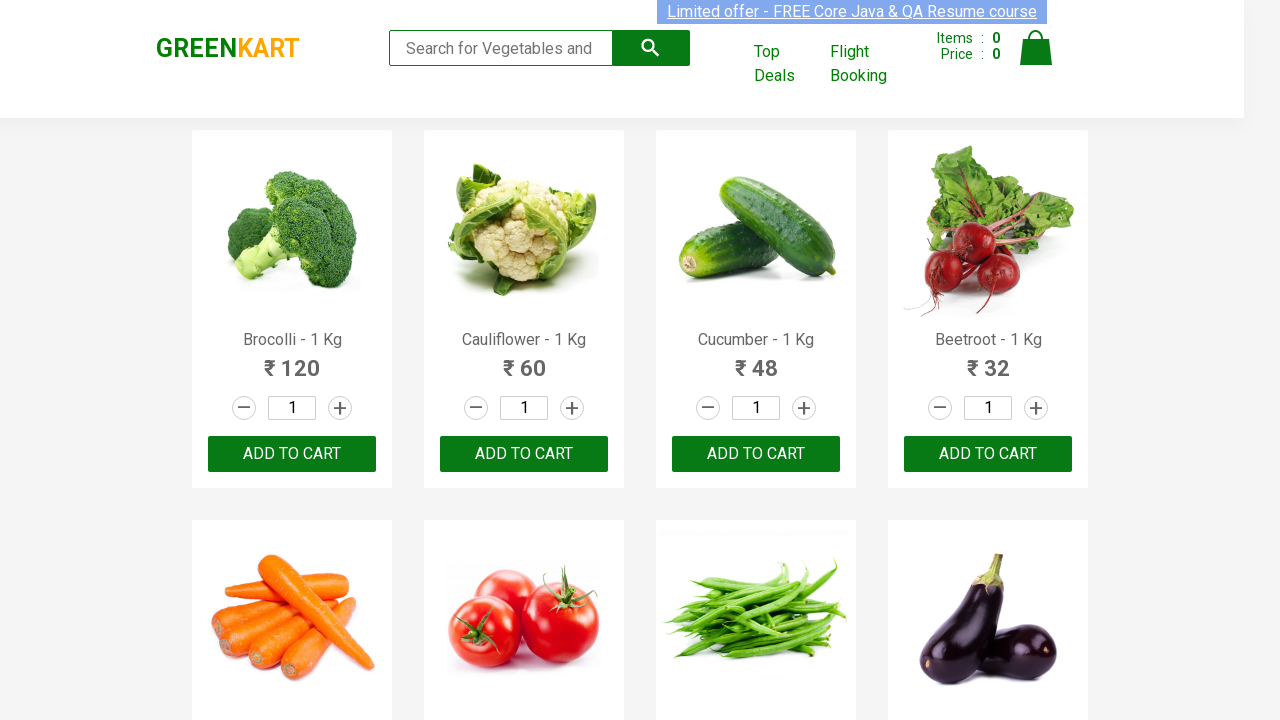

Located next sibling element after .wrapperThree
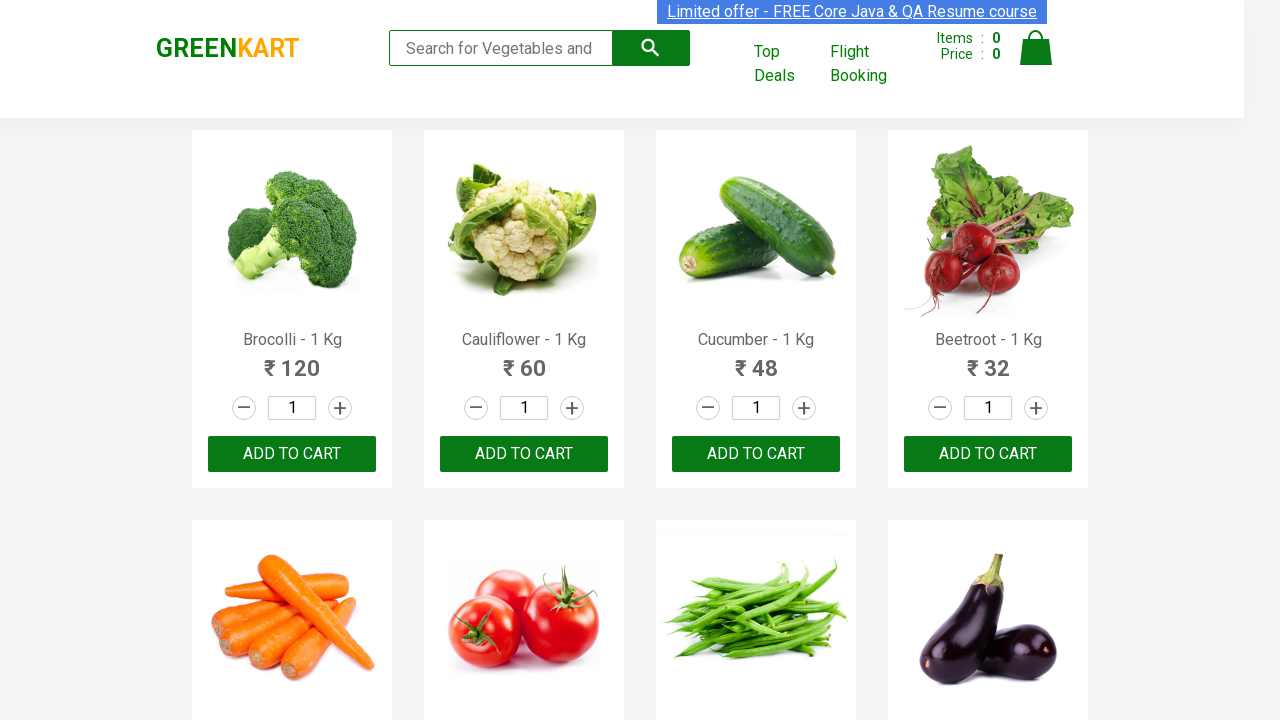

Verified next sibling of .wrapperThree has class 'action-block'
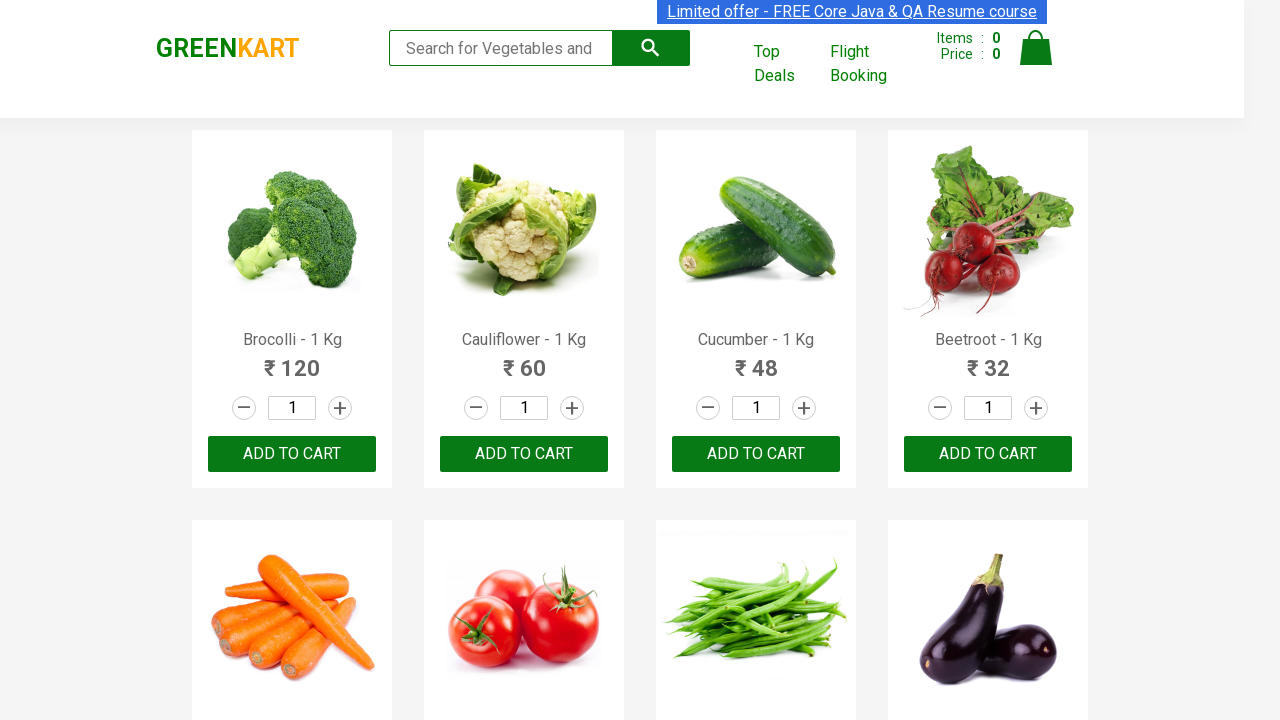

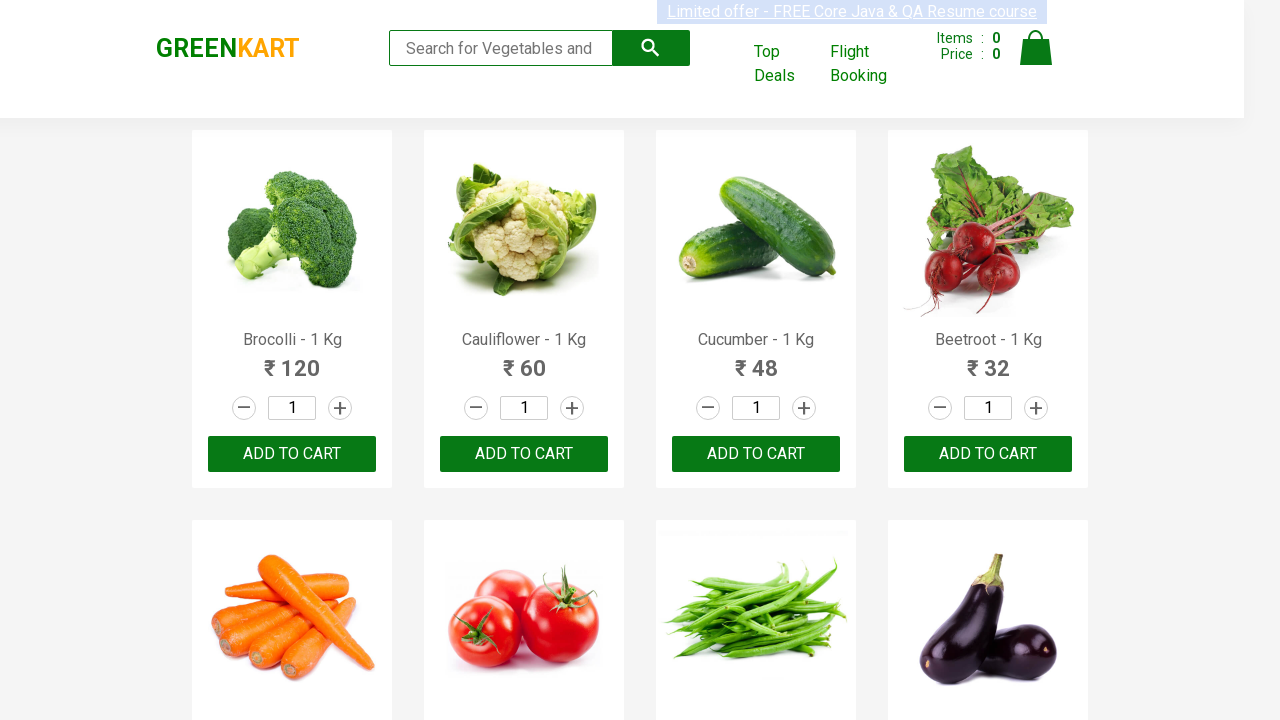